Tests the search functionality on a coaching blog by entering a search query and submitting it

Starting URL: https://adamjeecoaching.blogspot.com/

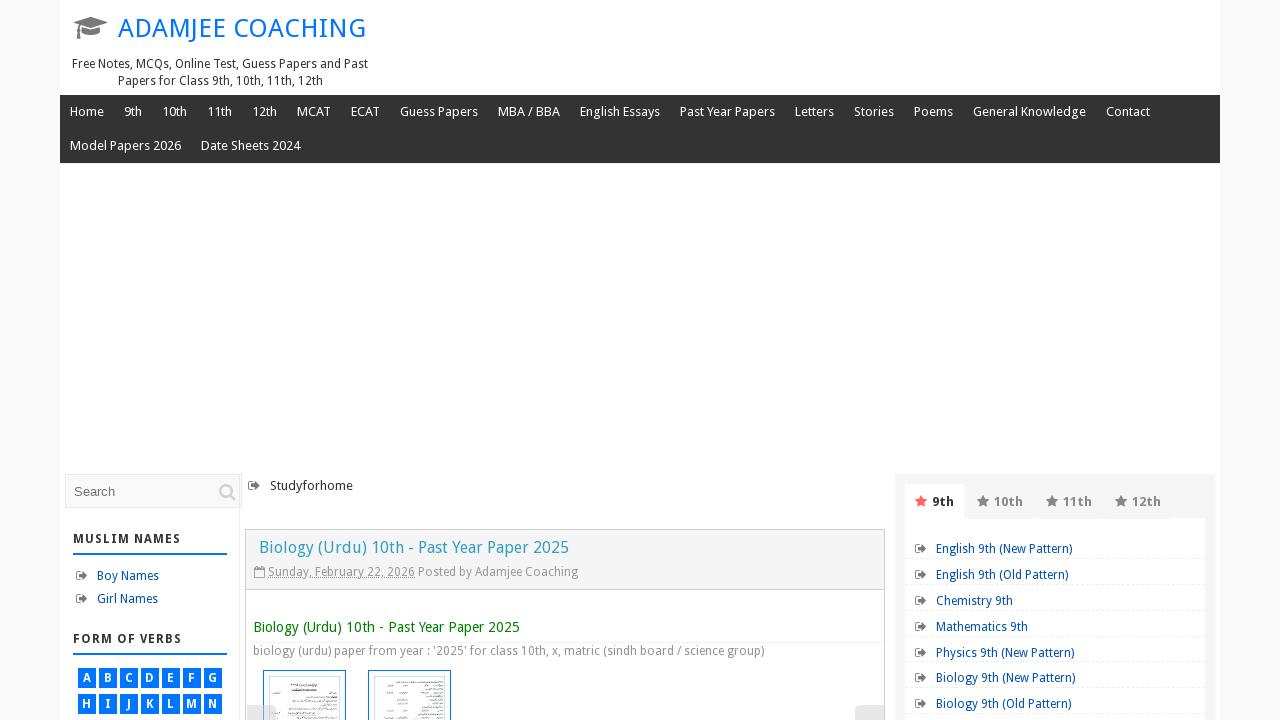

Filled search box with query 'Mathematics 11th' on #s
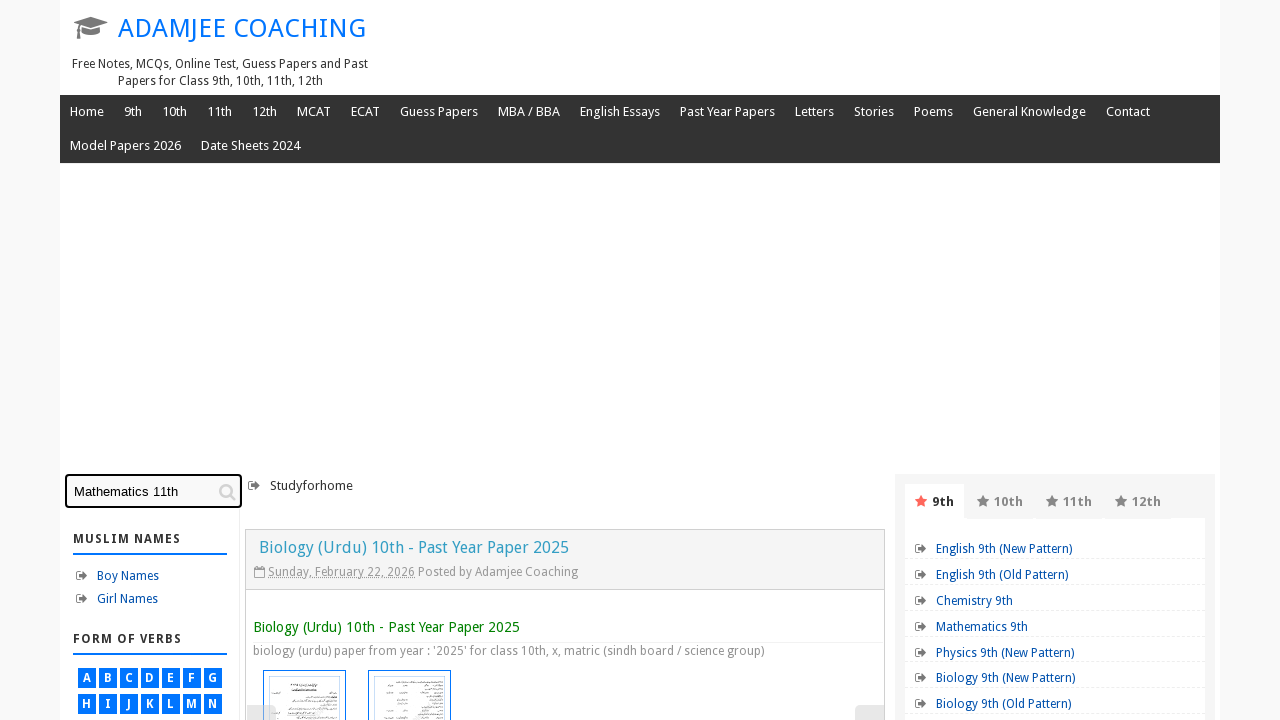

Pressed Enter to submit search query on #s
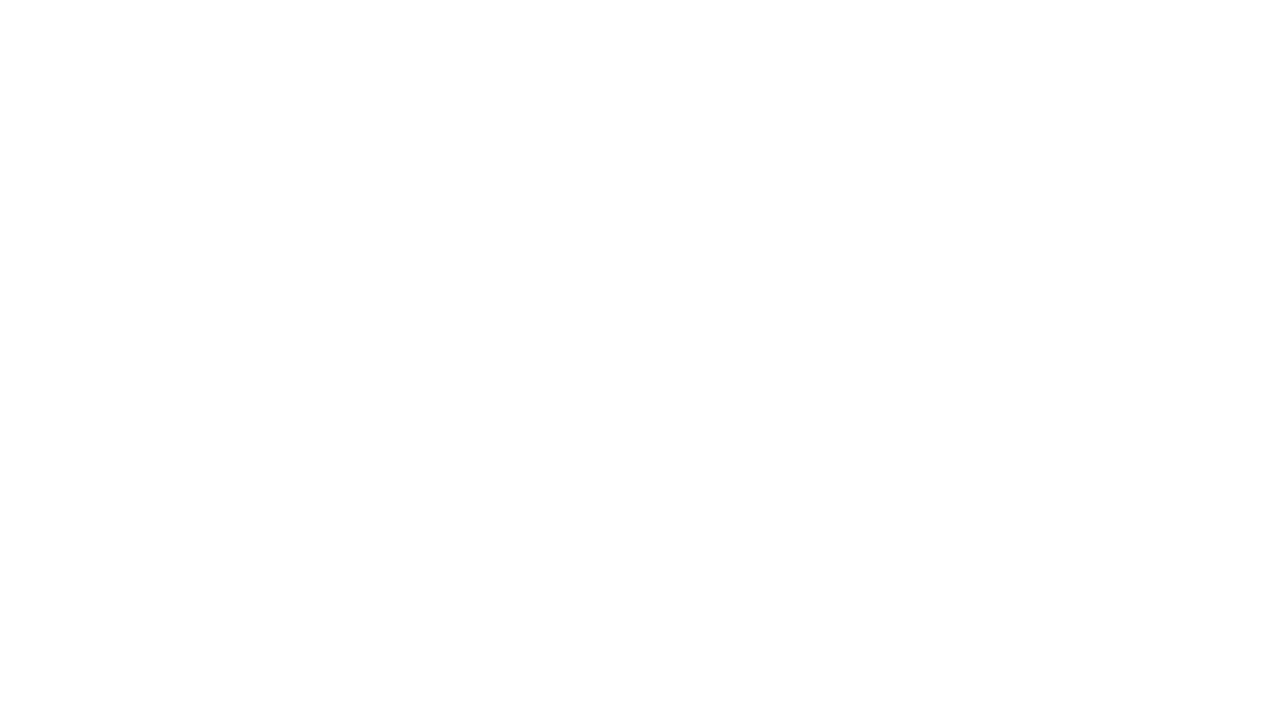

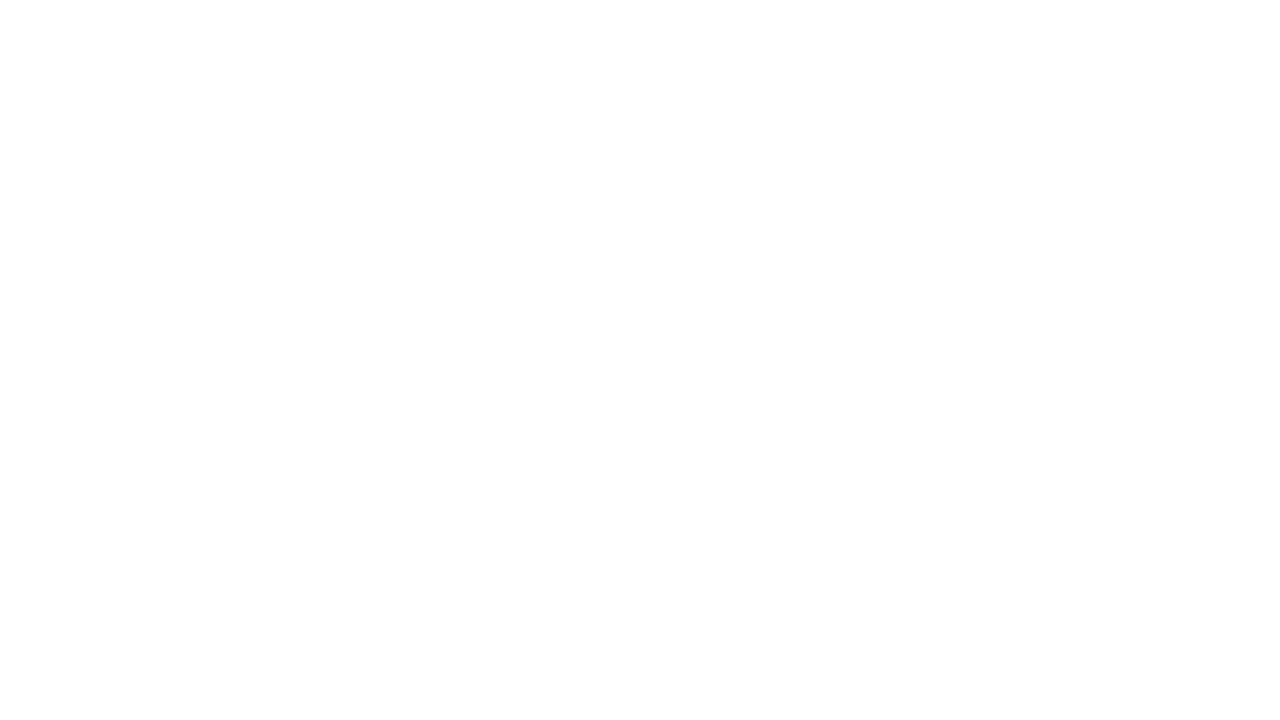